Tests marking individual items as complete using their checkboxes

Starting URL: https://demo.playwright.dev/todomvc

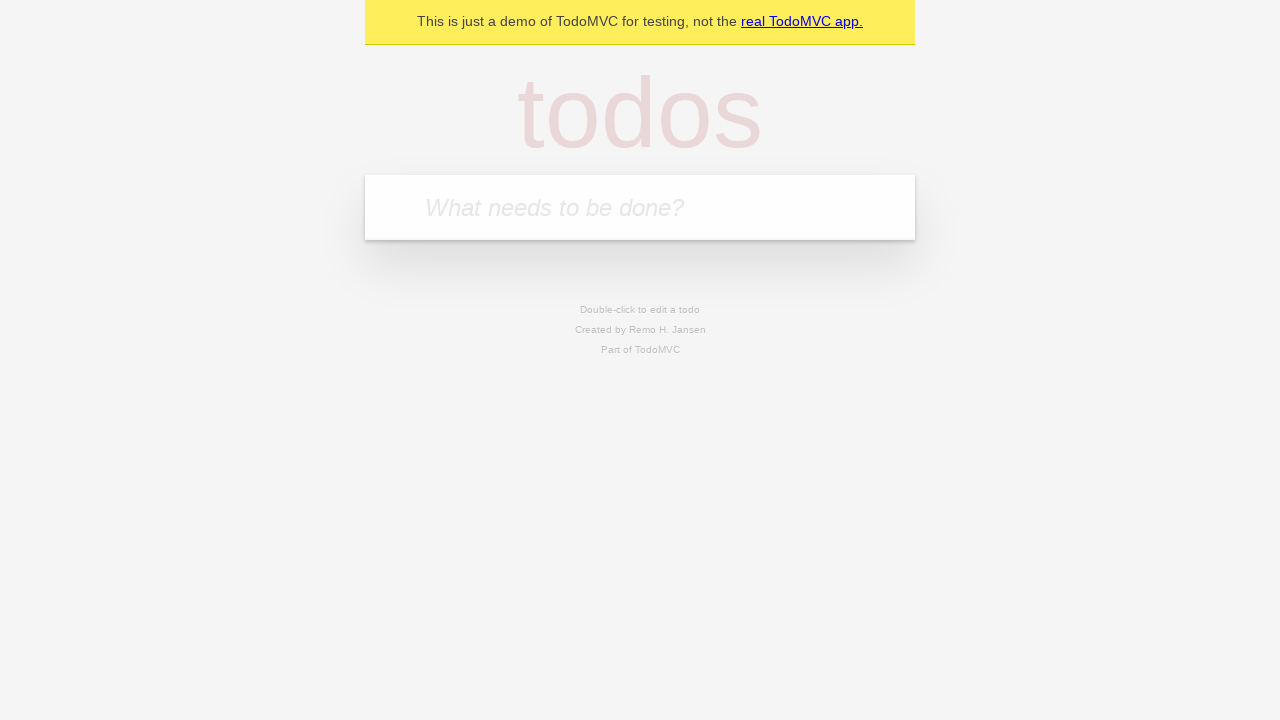

Filled todo input with 'buy some cheese' on internal:attr=[placeholder="What needs to be done?"i]
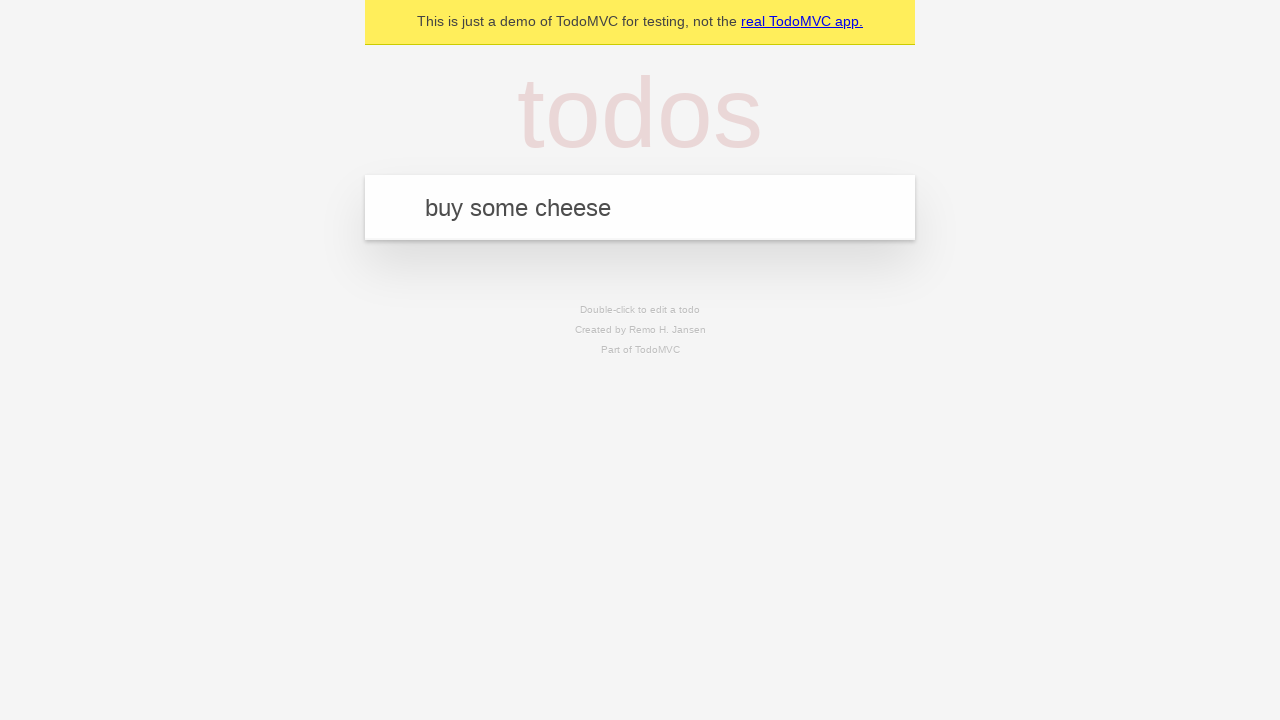

Pressed Enter to create first todo item on internal:attr=[placeholder="What needs to be done?"i]
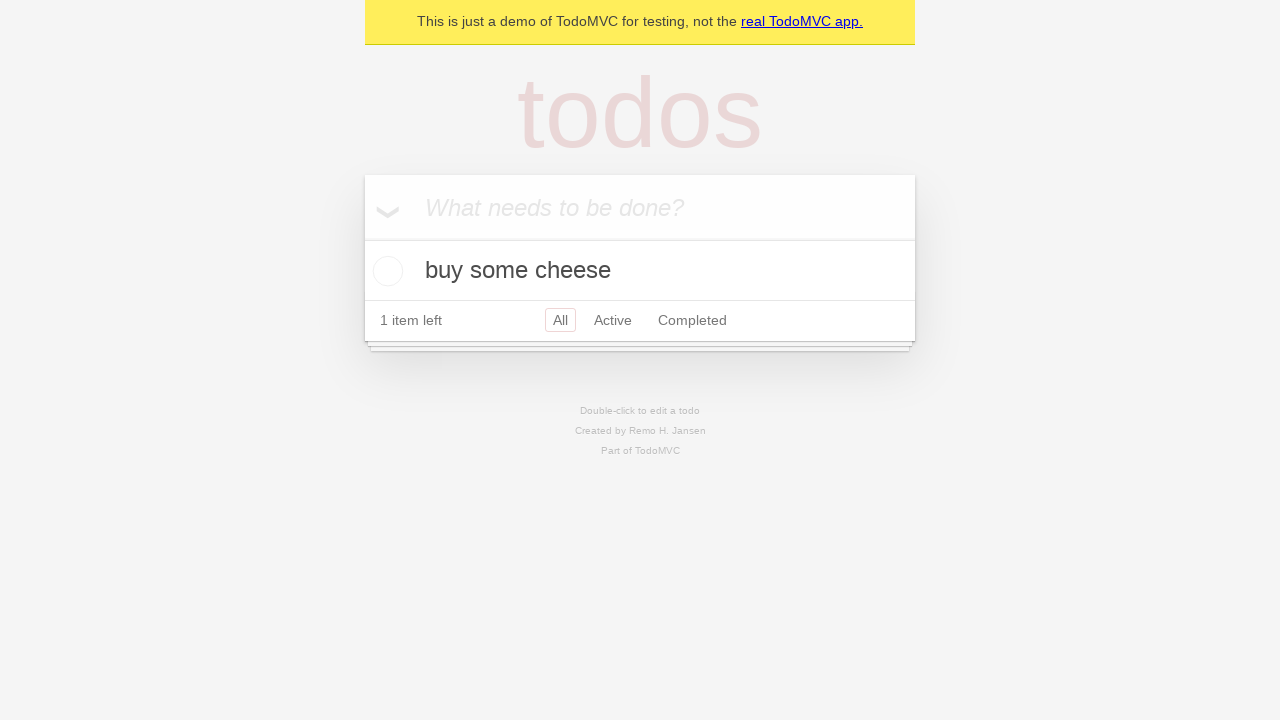

Filled todo input with 'feed the cat' on internal:attr=[placeholder="What needs to be done?"i]
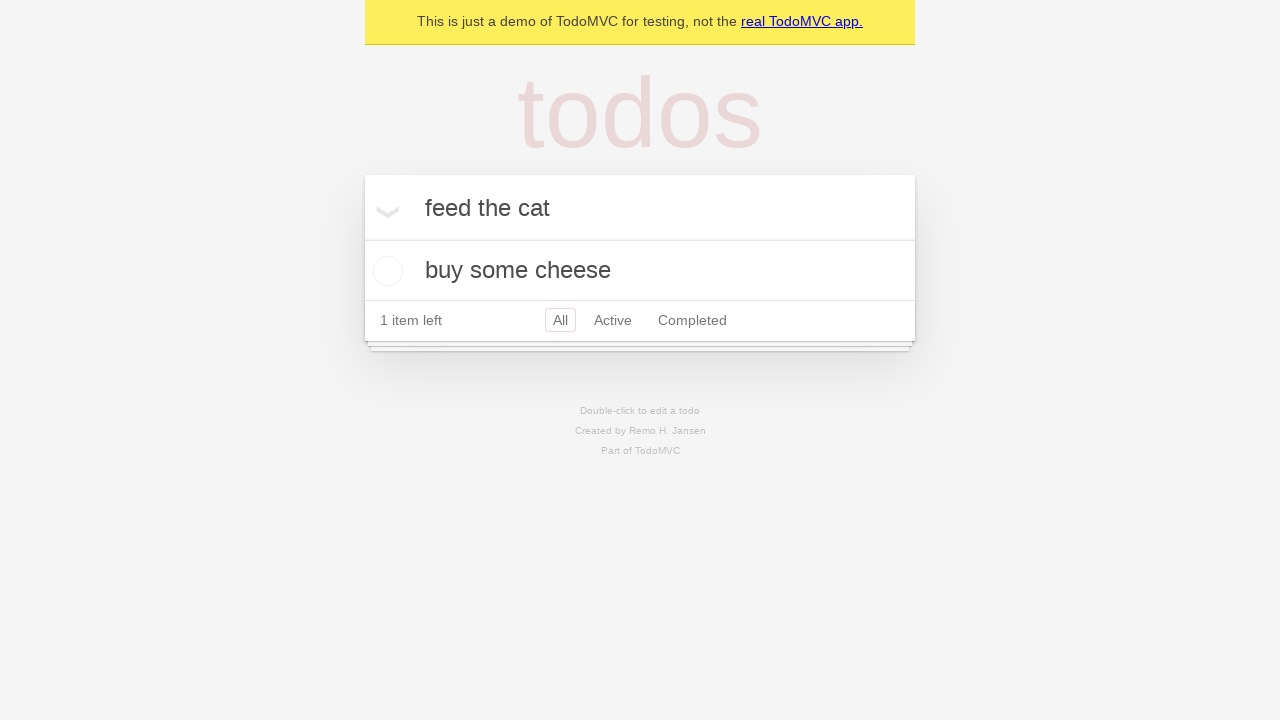

Pressed Enter to create second todo item on internal:attr=[placeholder="What needs to be done?"i]
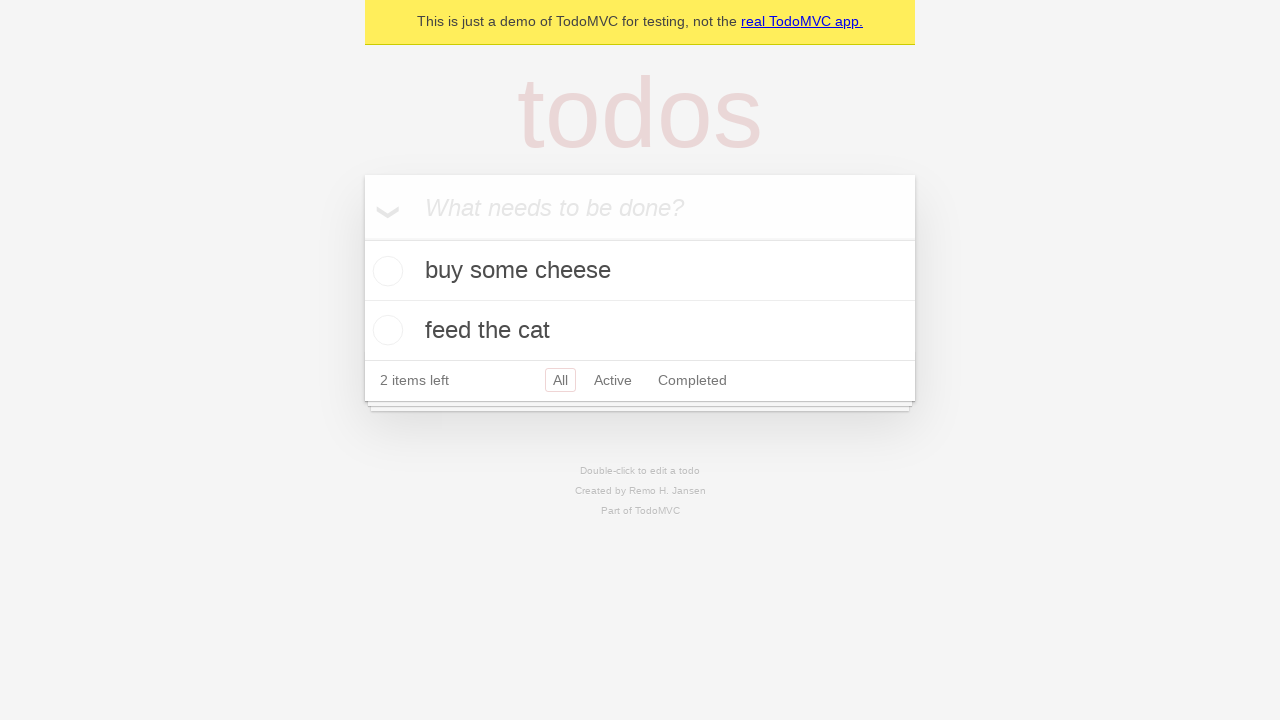

Marked first todo item 'buy some cheese' as complete at (385, 271) on internal:testid=[data-testid="todo-item"s] >> nth=0 >> internal:role=checkbox
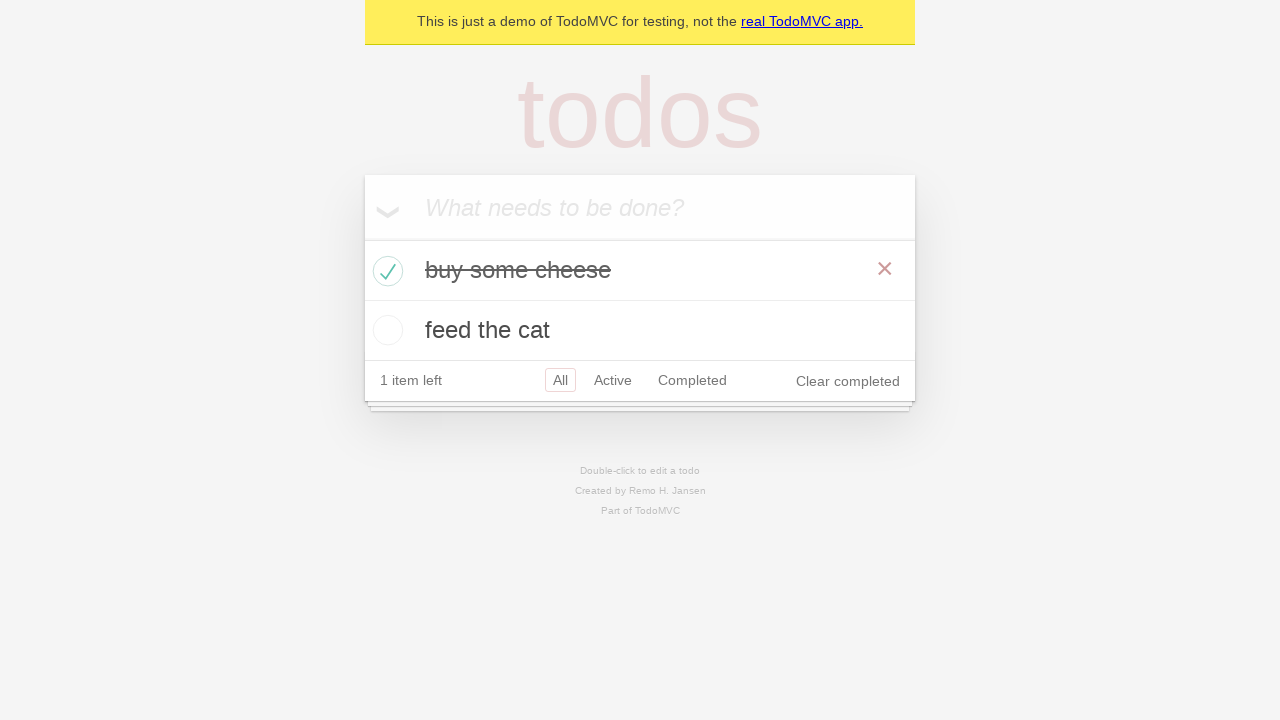

Marked second todo item 'feed the cat' as complete at (385, 330) on internal:testid=[data-testid="todo-item"s] >> nth=1 >> internal:role=checkbox
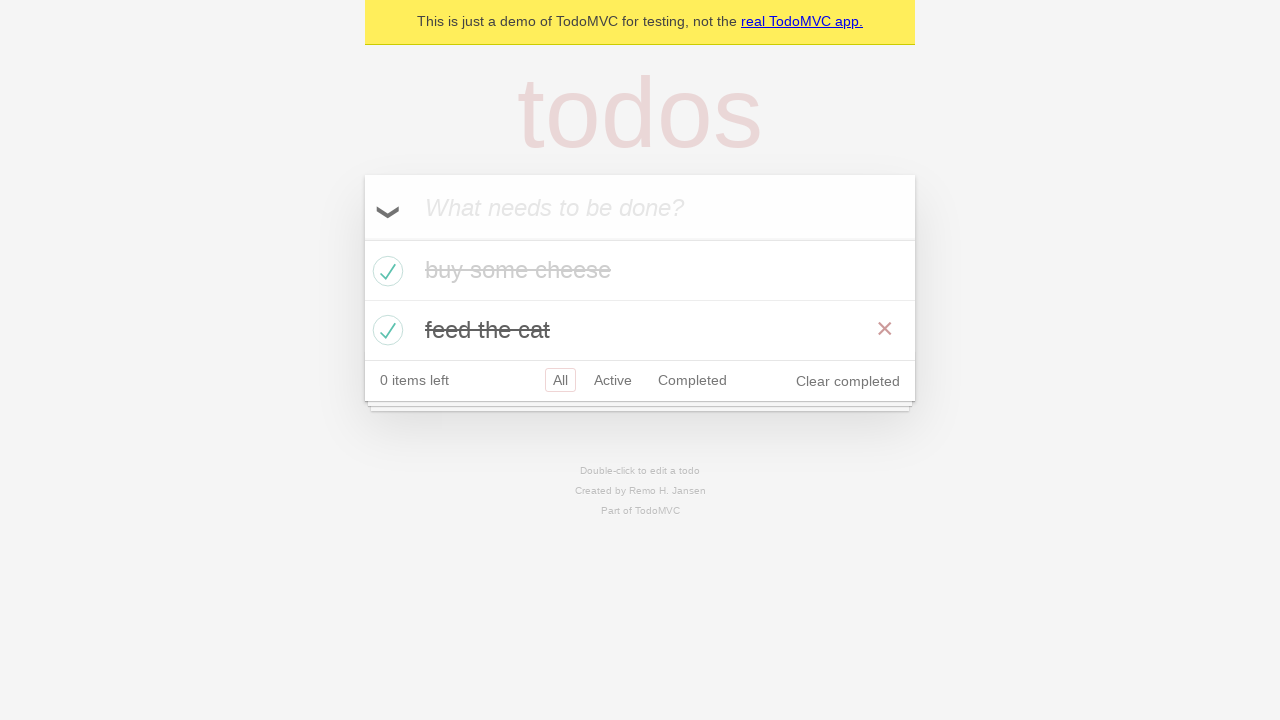

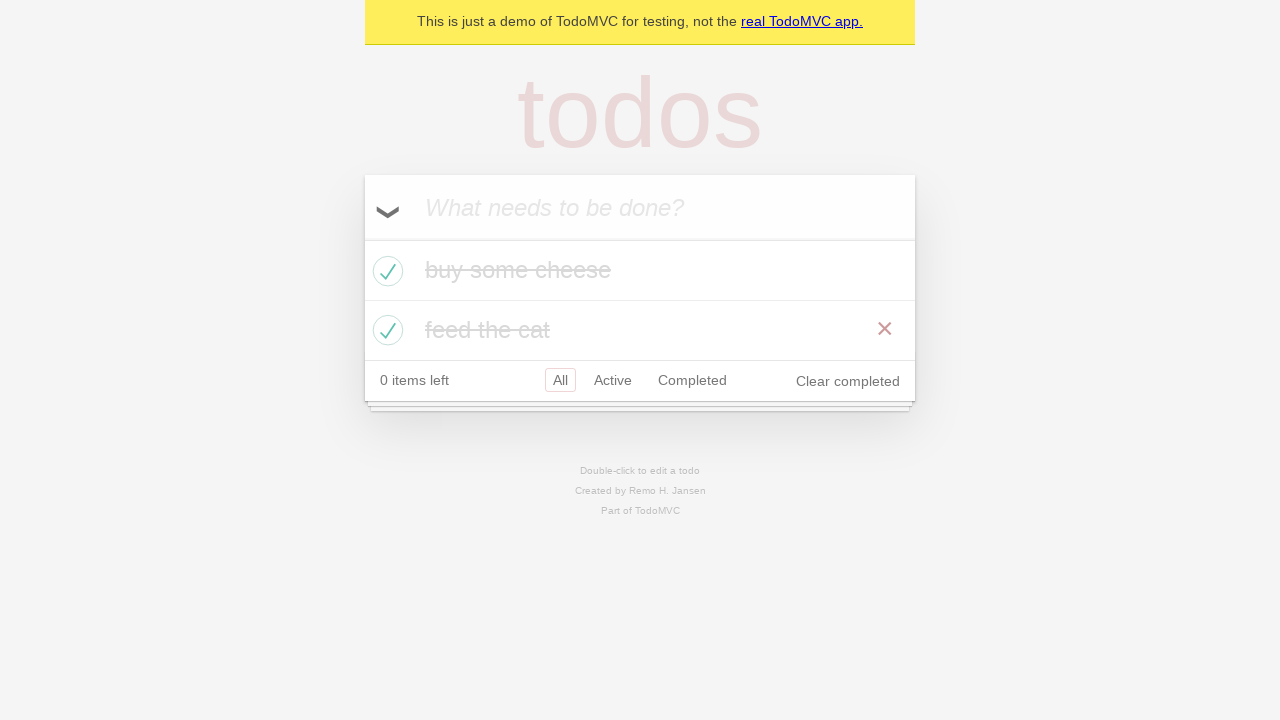